Tests hover functionality by scrolling to a button and hovering over it to trigger a JavaScript event

Starting URL: https://testpages.herokuapp.com/styled/events/javascript-events.html

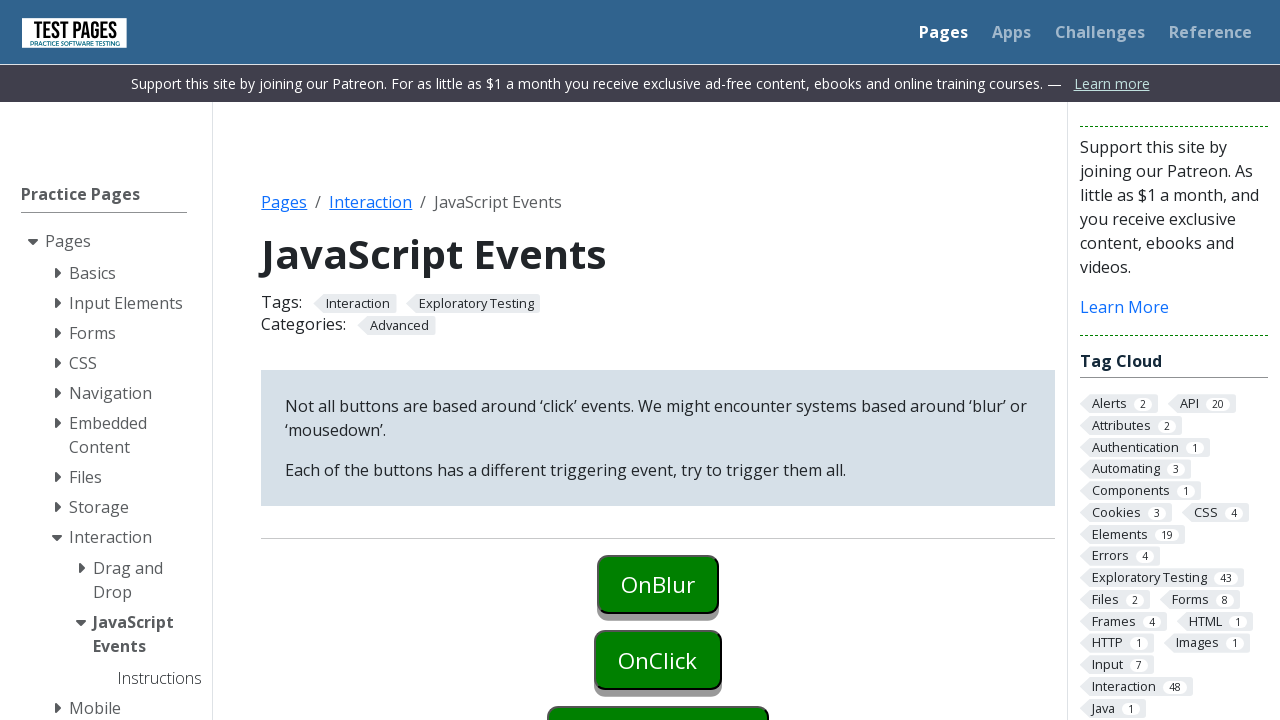

Scrolled to onmouseover button element
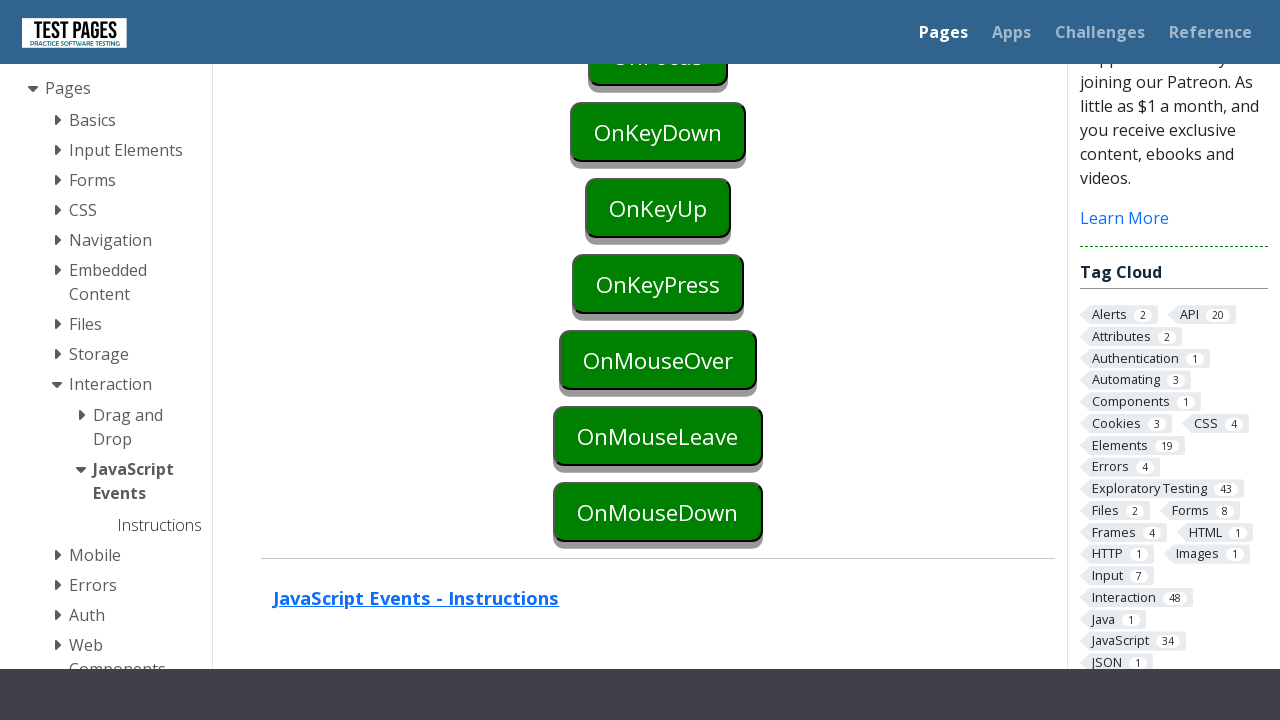

Hovered over the button to trigger JavaScript event at (658, 360) on #onmouseover
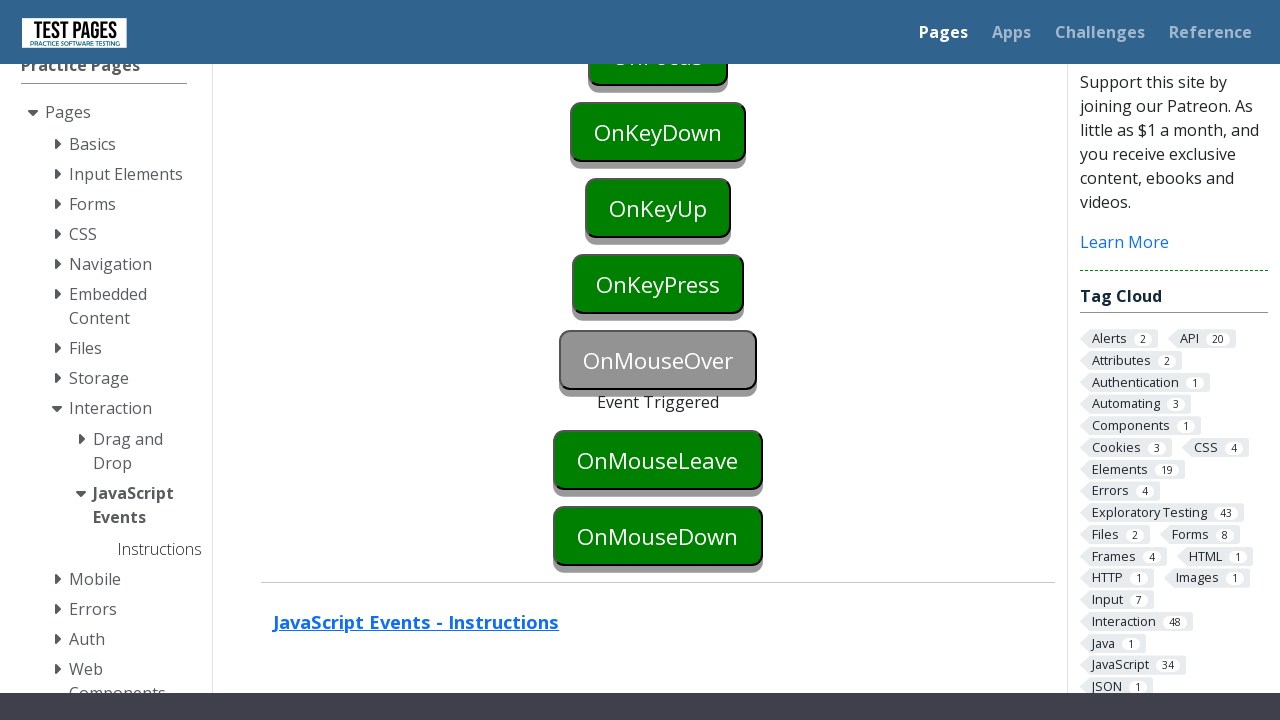

Verified that 'Event Triggered' status appeared after hover
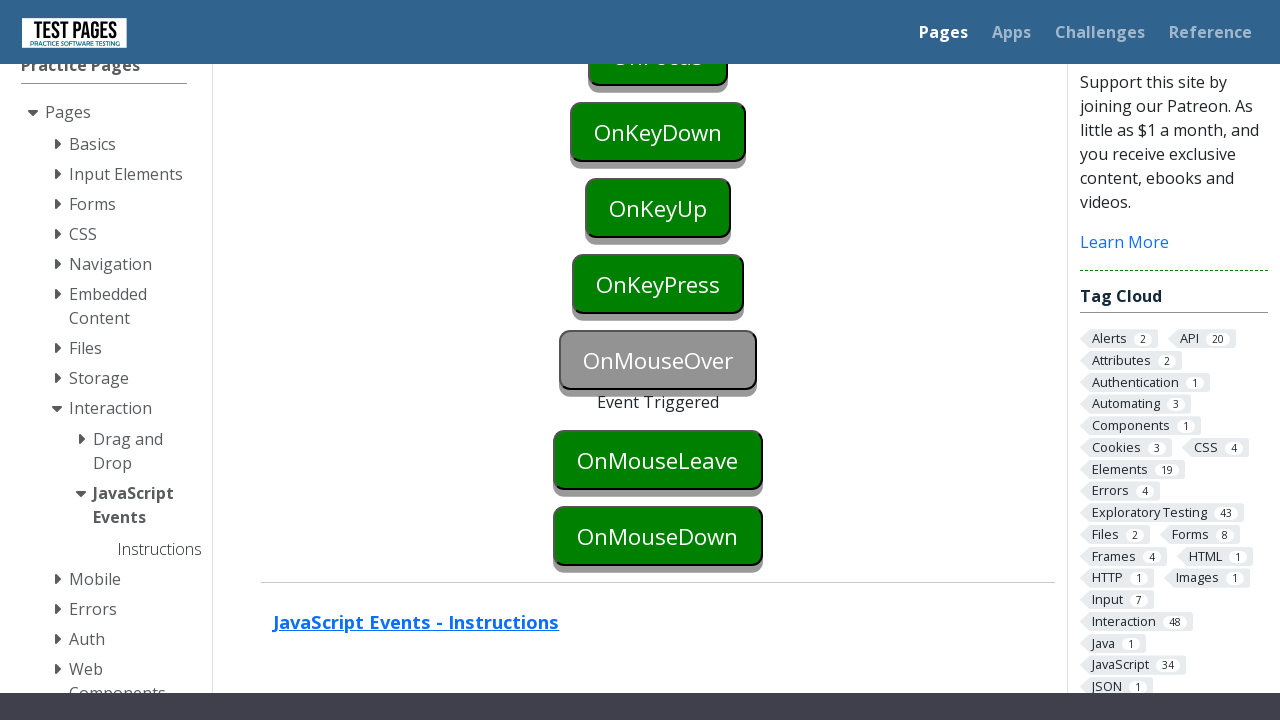

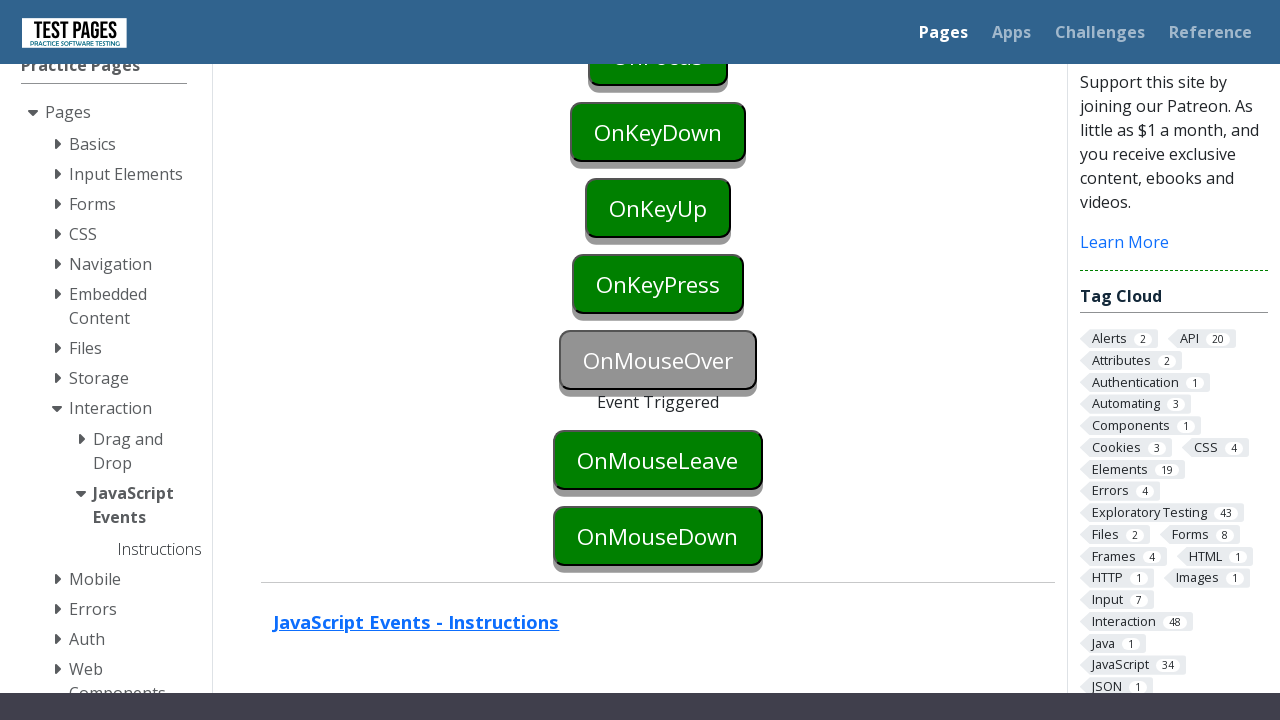